Tests calculator addition functionality by entering two numbers and verifying the result

Starting URL: https://testpages.herokuapp.com/styled/calculator

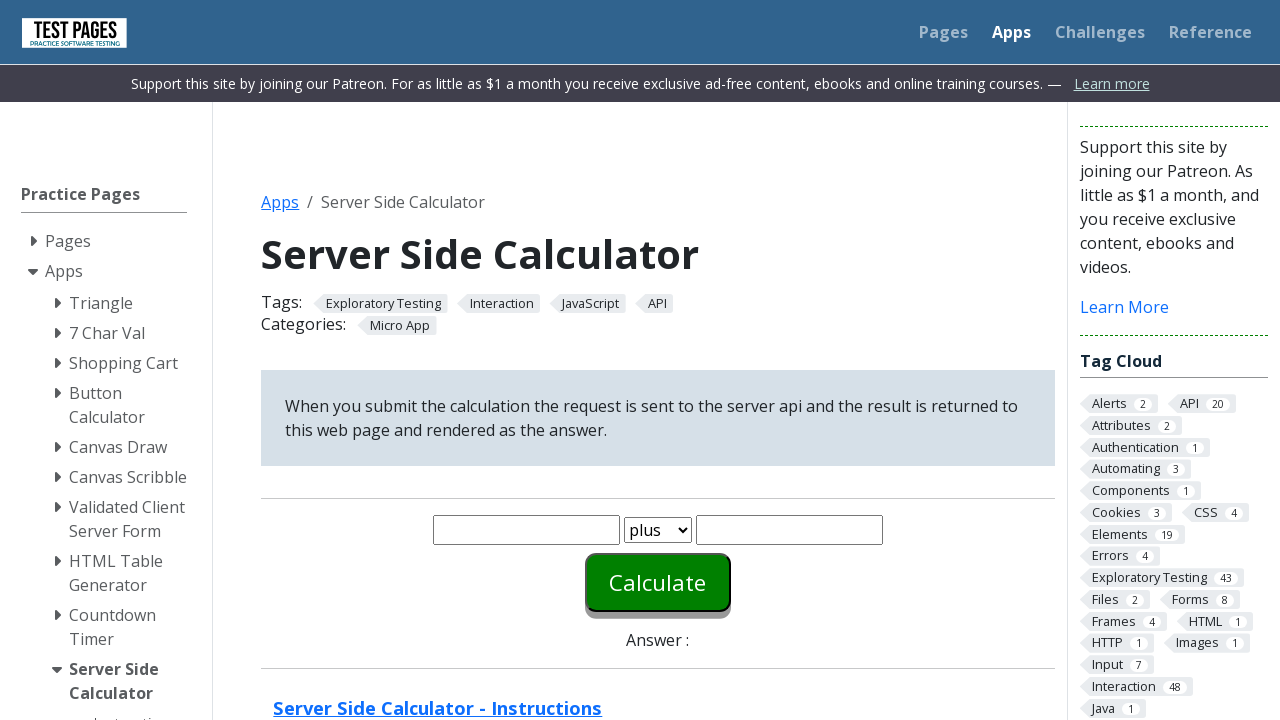

Entered first number '10' in calculator on #number1
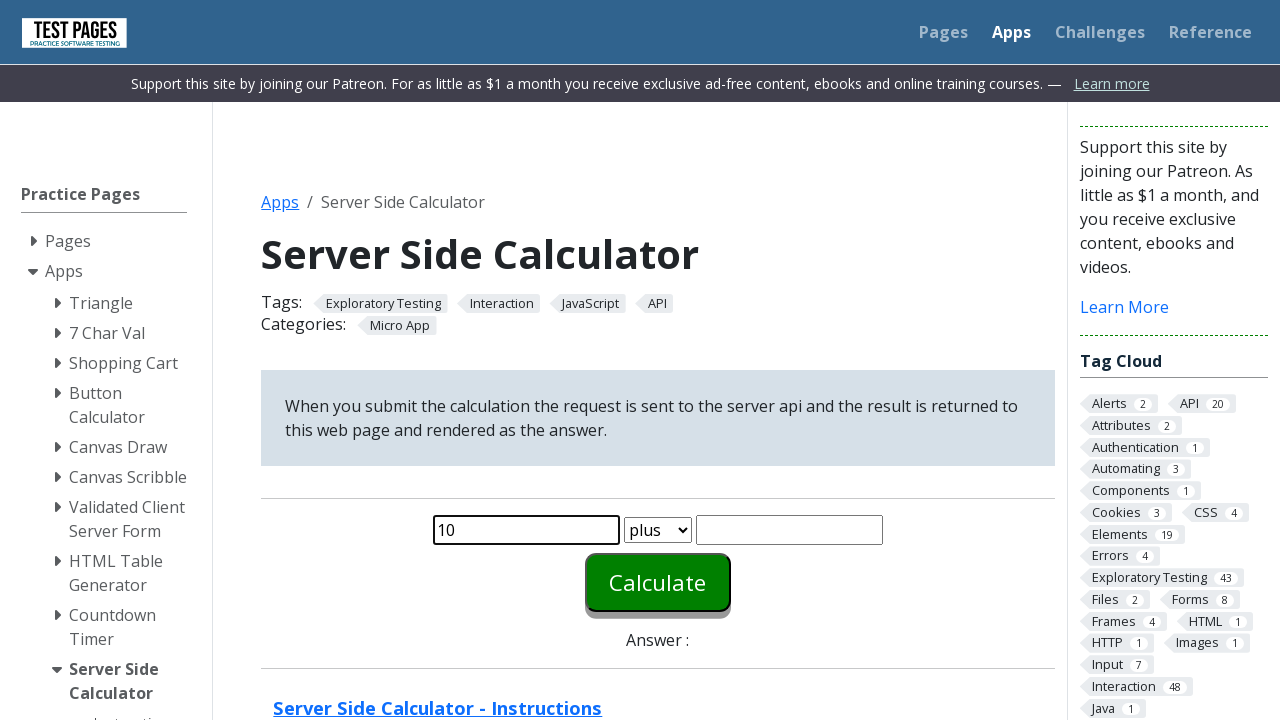

Selected 'plus' operation from function dropdown on #function
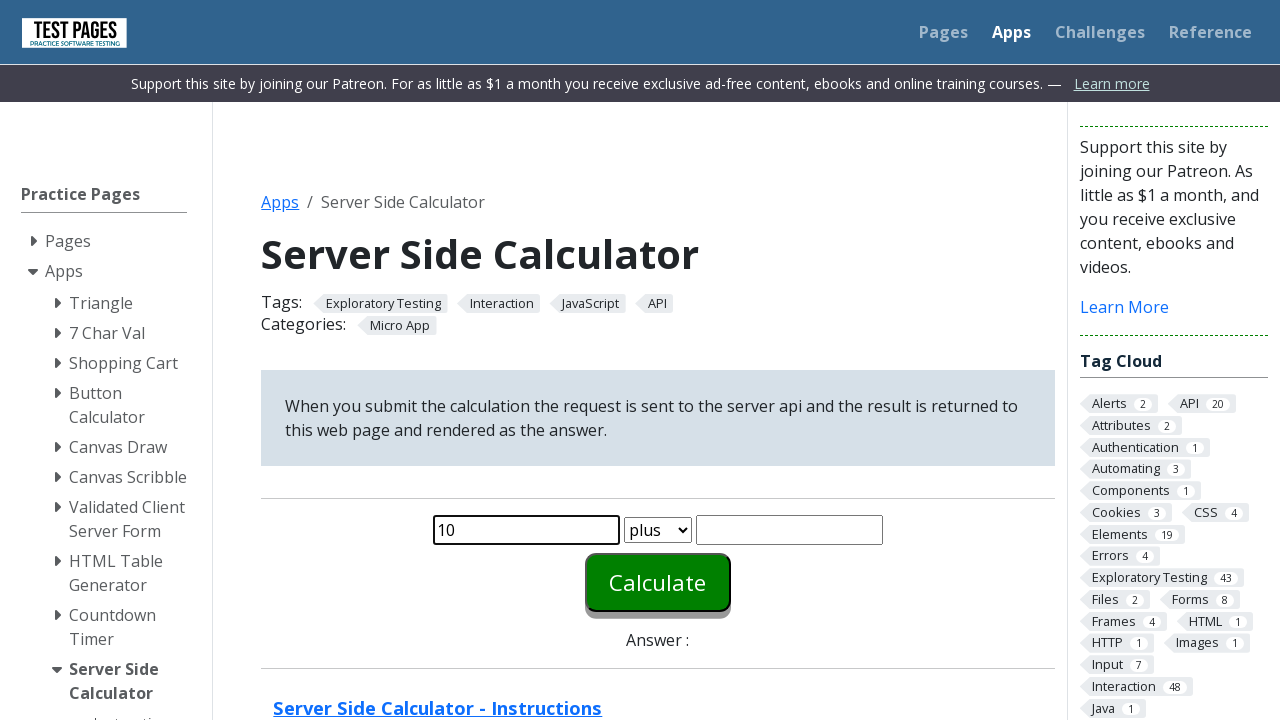

Entered second number '5' in calculator on #number2
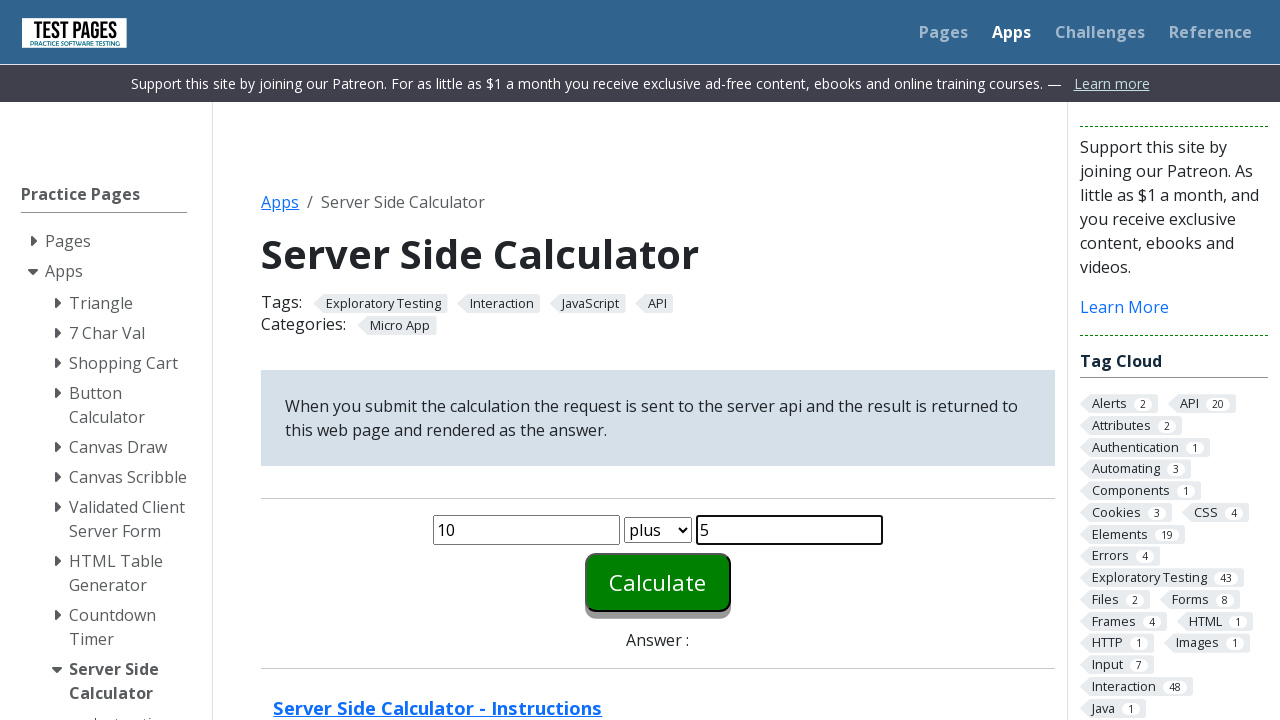

Clicked calculate button to compute result at (658, 582) on #calculate
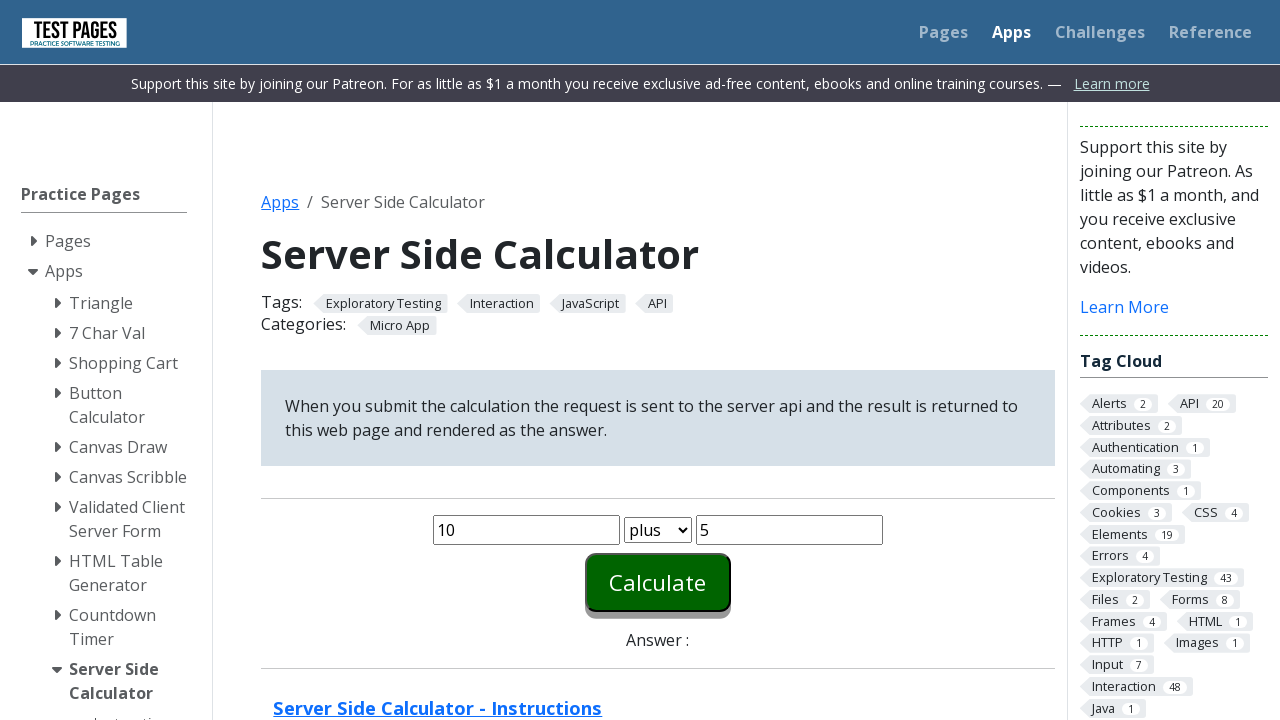

Verified answer element is displayed with calculation result
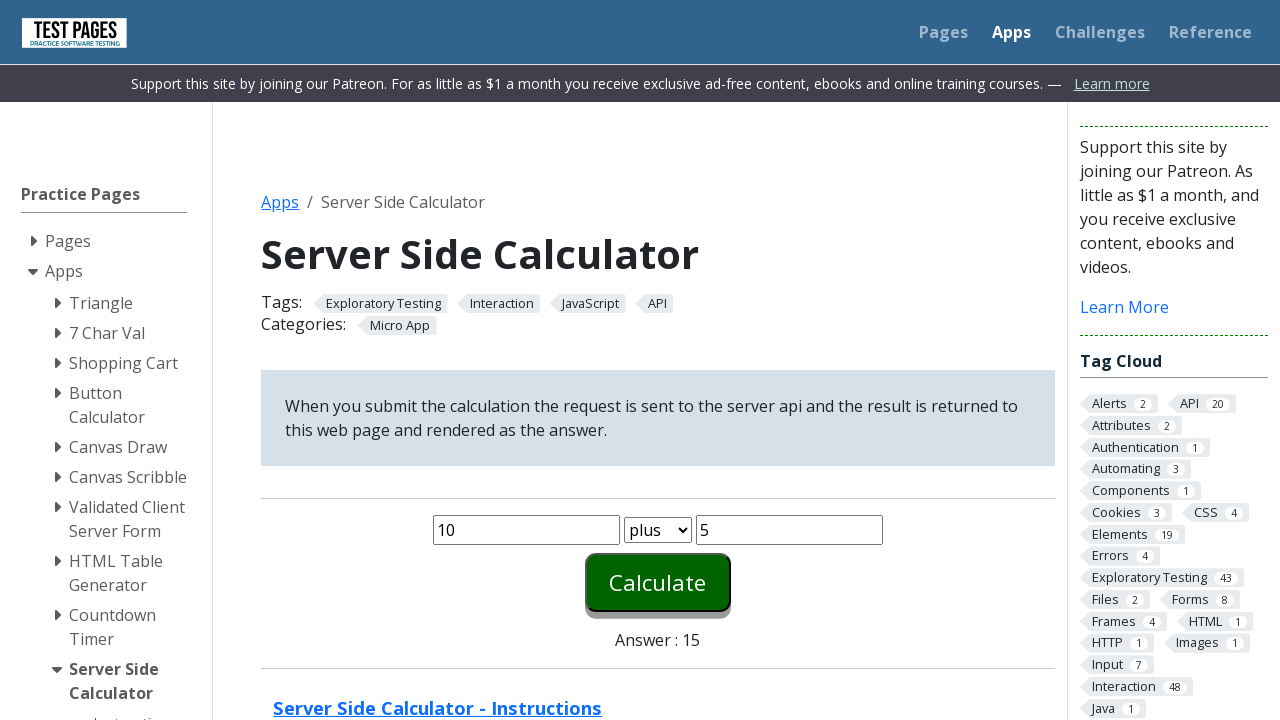

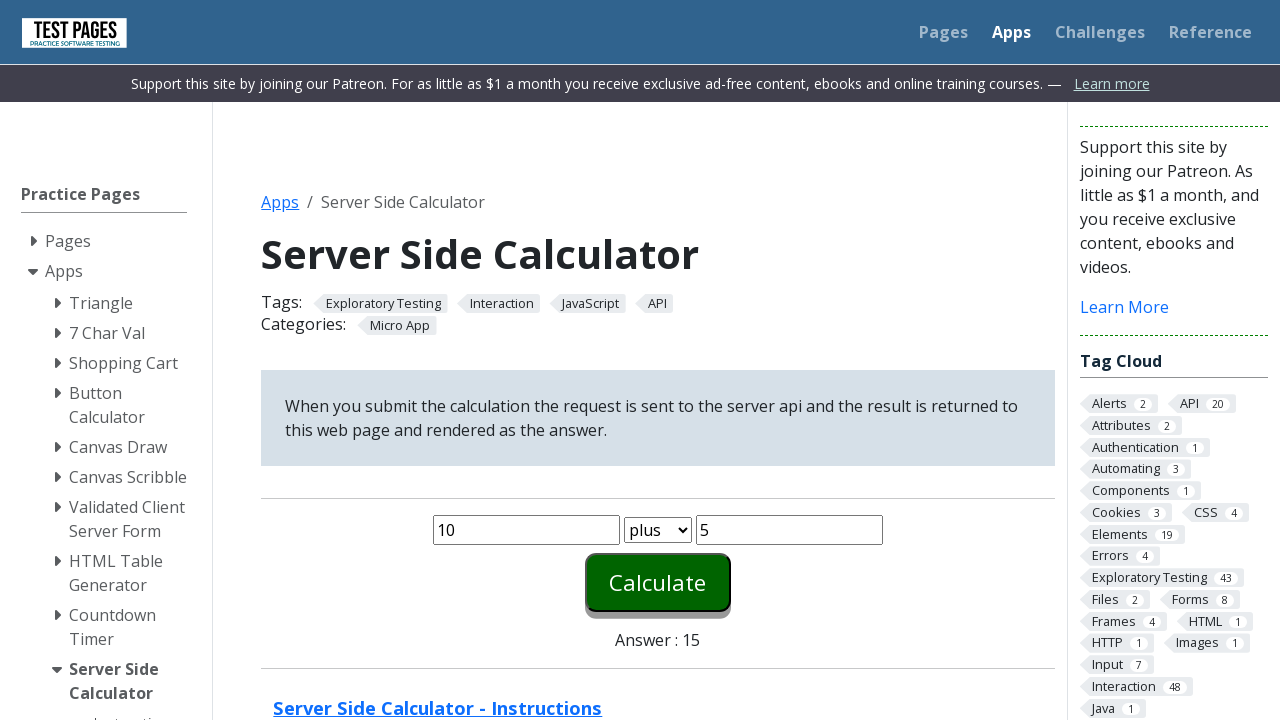